Opens Target's main page and clicks on the shopping cart icon to view the cart.

Starting URL: https://www.target.com/

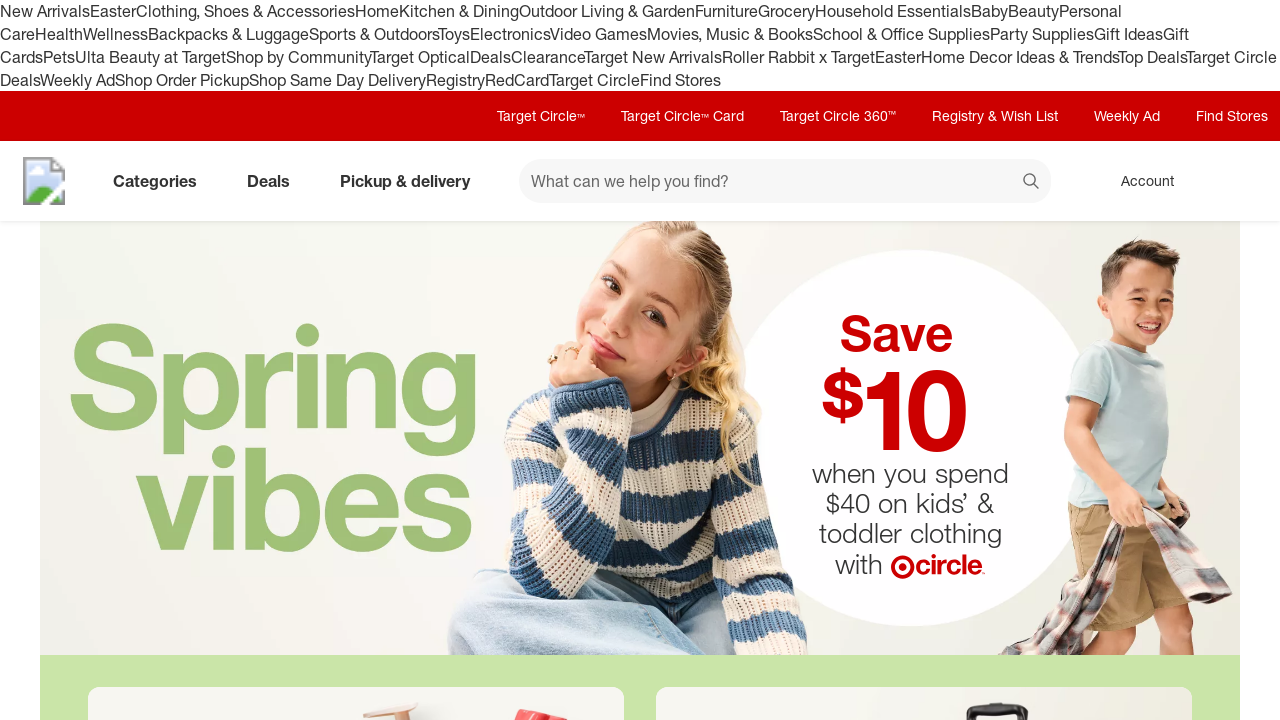

Navigated to Target's main page
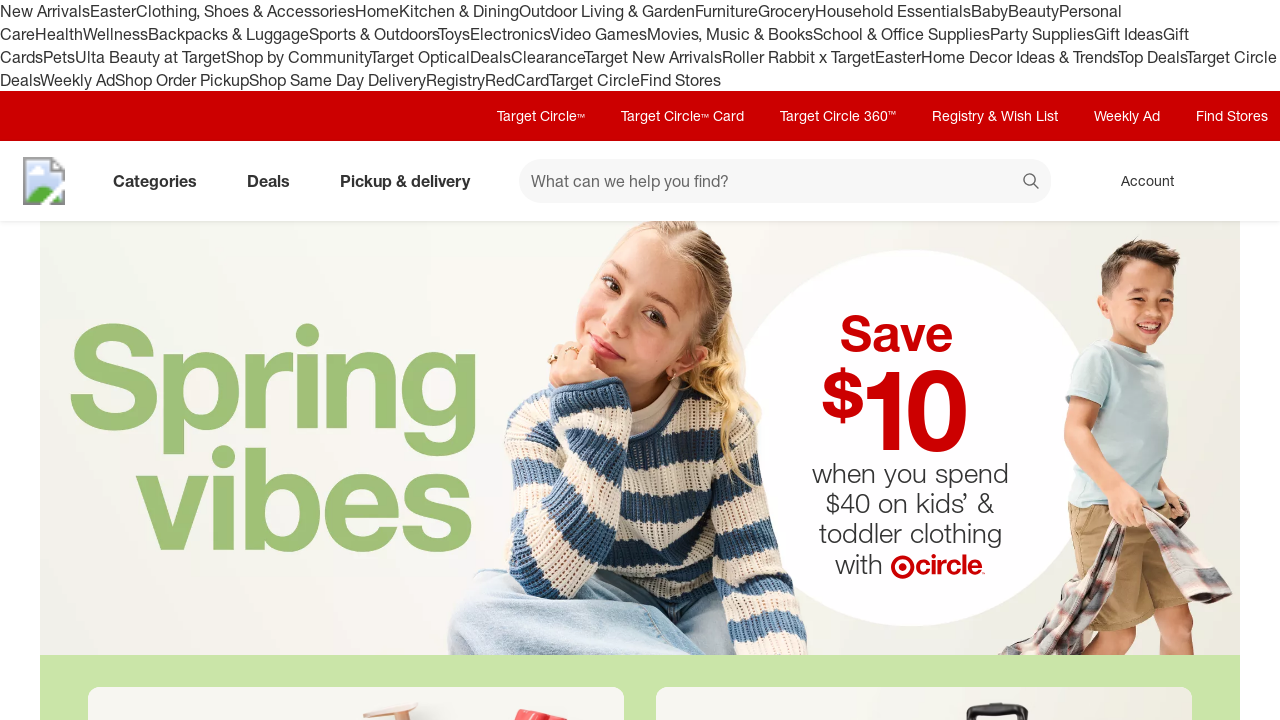

Clicked on the shopping cart icon at (1238, 181) on a[data-test='@web/CartLink']
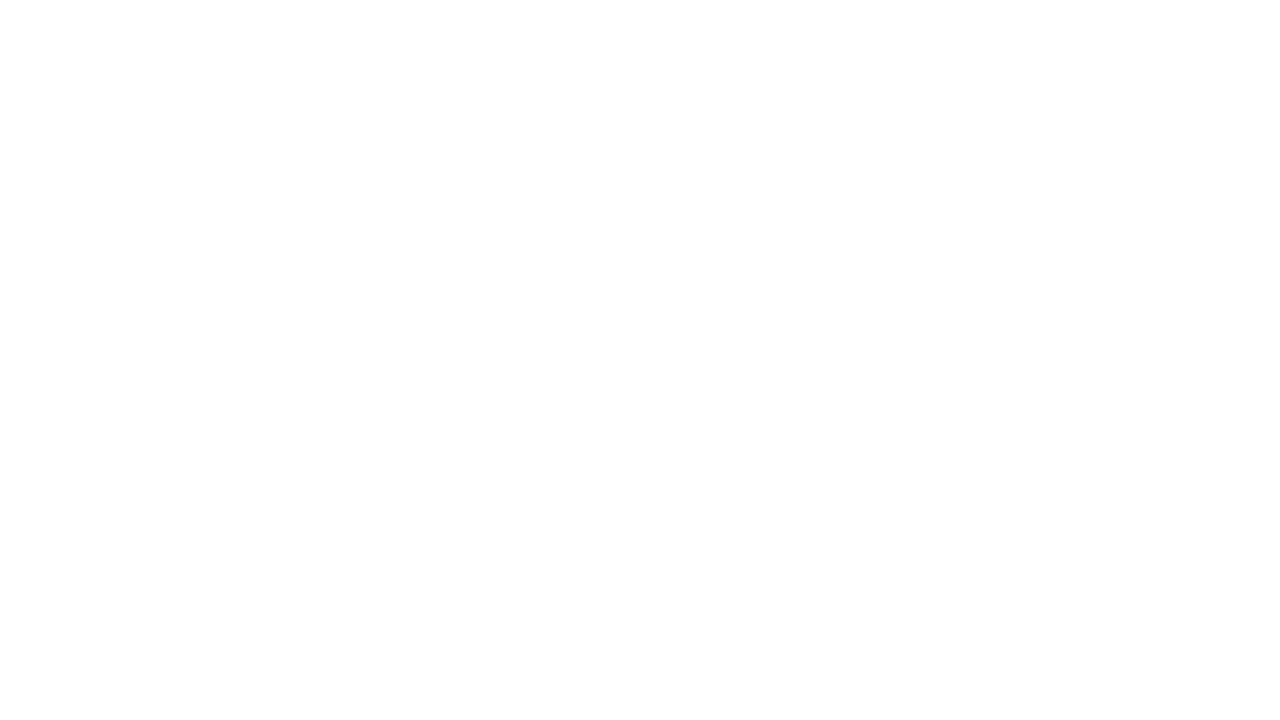

Waited for cart page to load (networkidle)
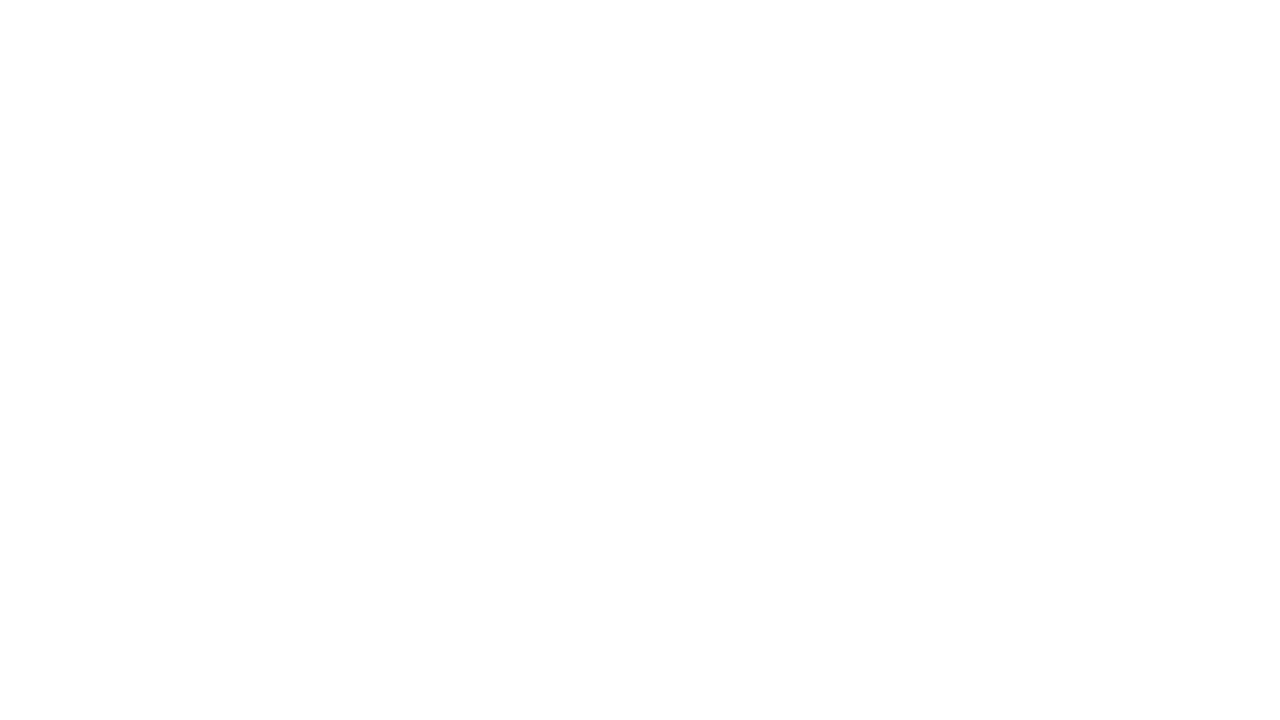

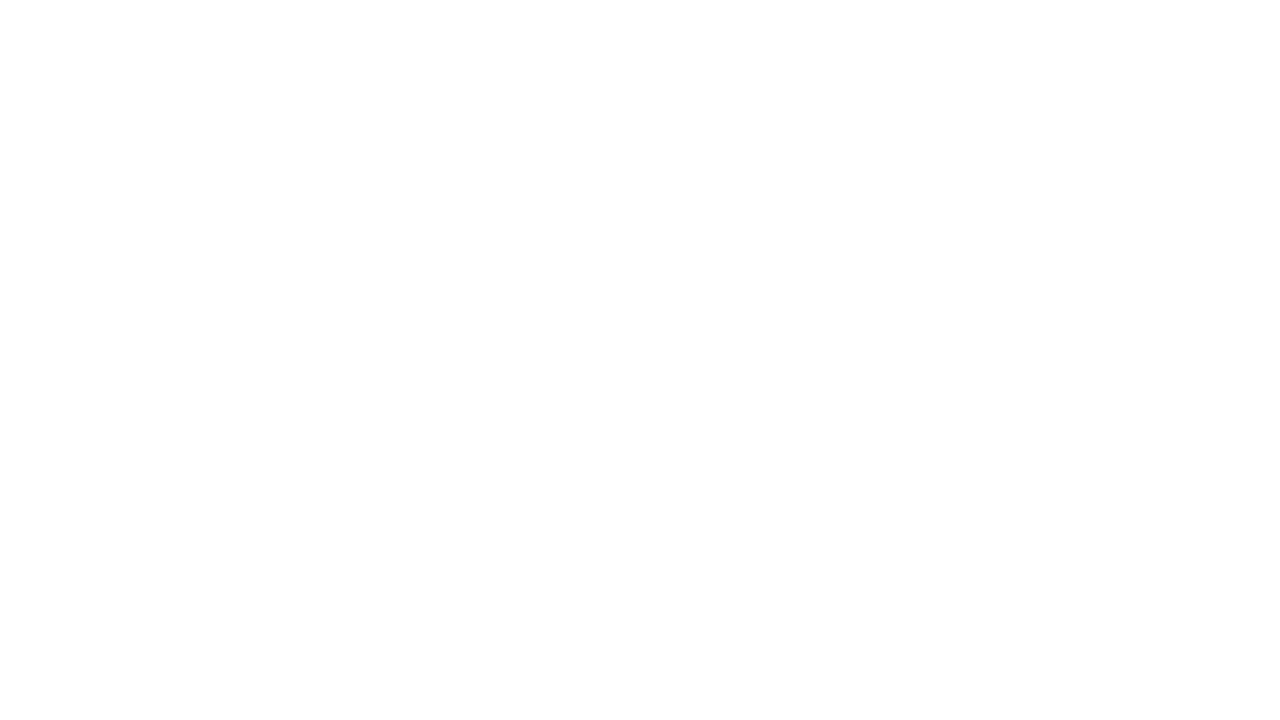